Tests registration form validation when first name contains Cyrillic characters

Starting URL: https://www.sharelane.com/cgi-bin/register.py?page=1&zip_code=11111

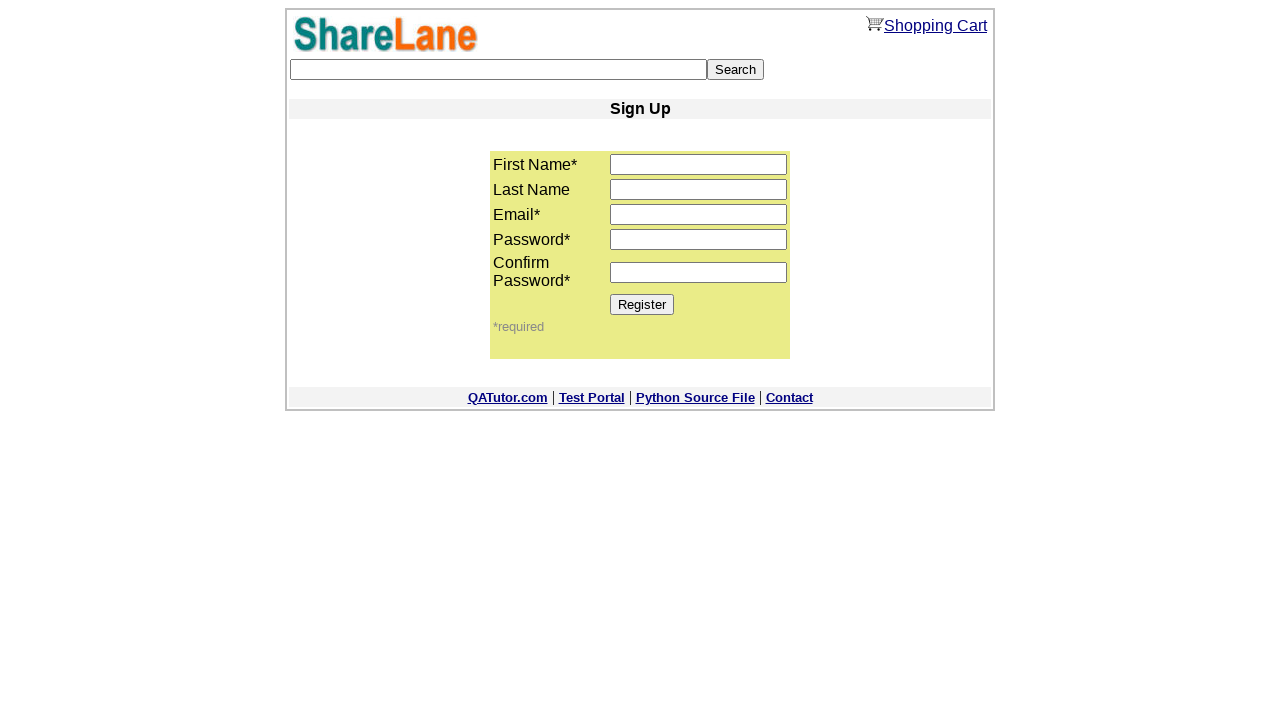

Filled first name field with Cyrillic characters 'Дима' on input[name='first_name']
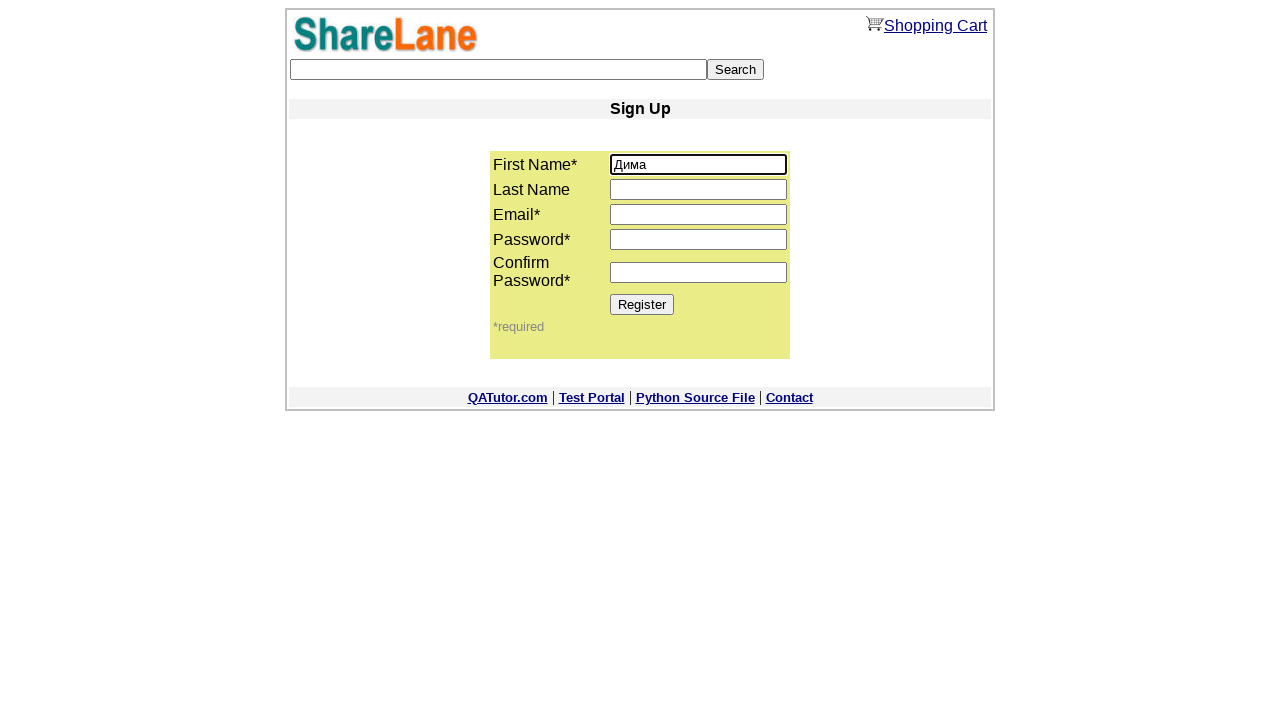

Filled last name field with 'Petrov' on input[name='last_name']
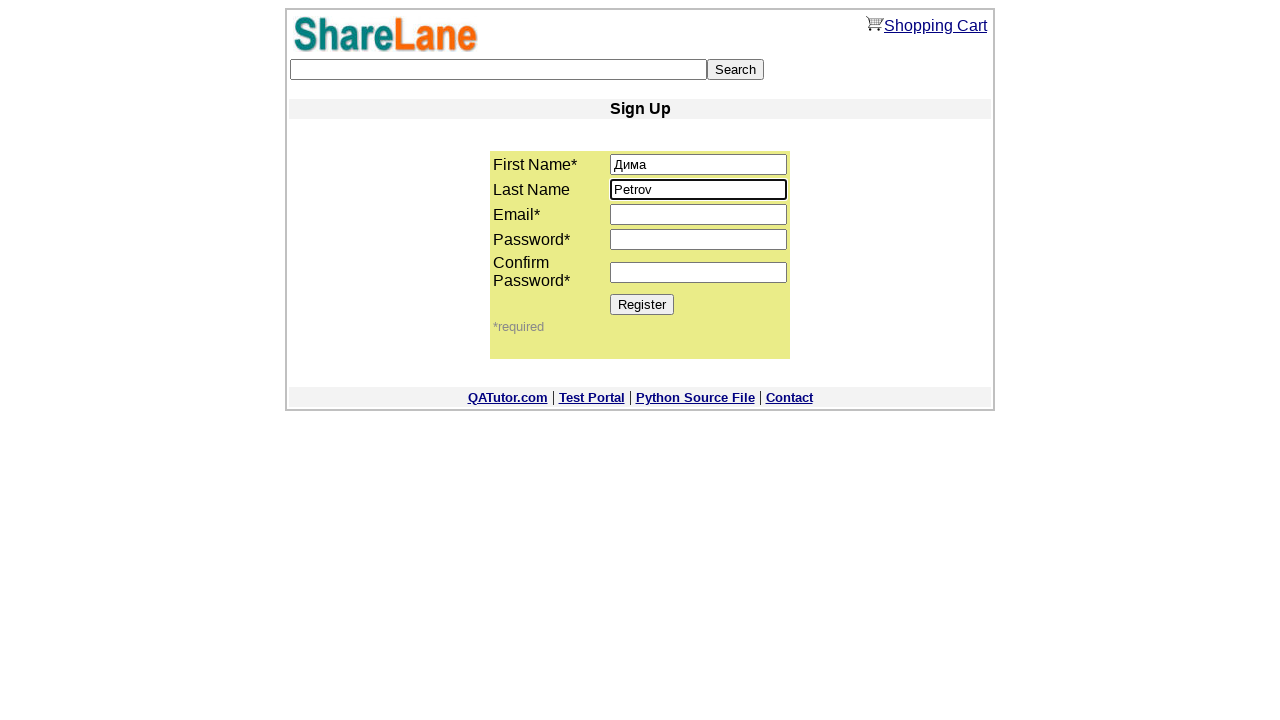

Filled email field with 'test345@gmail.com' on input[name='email']
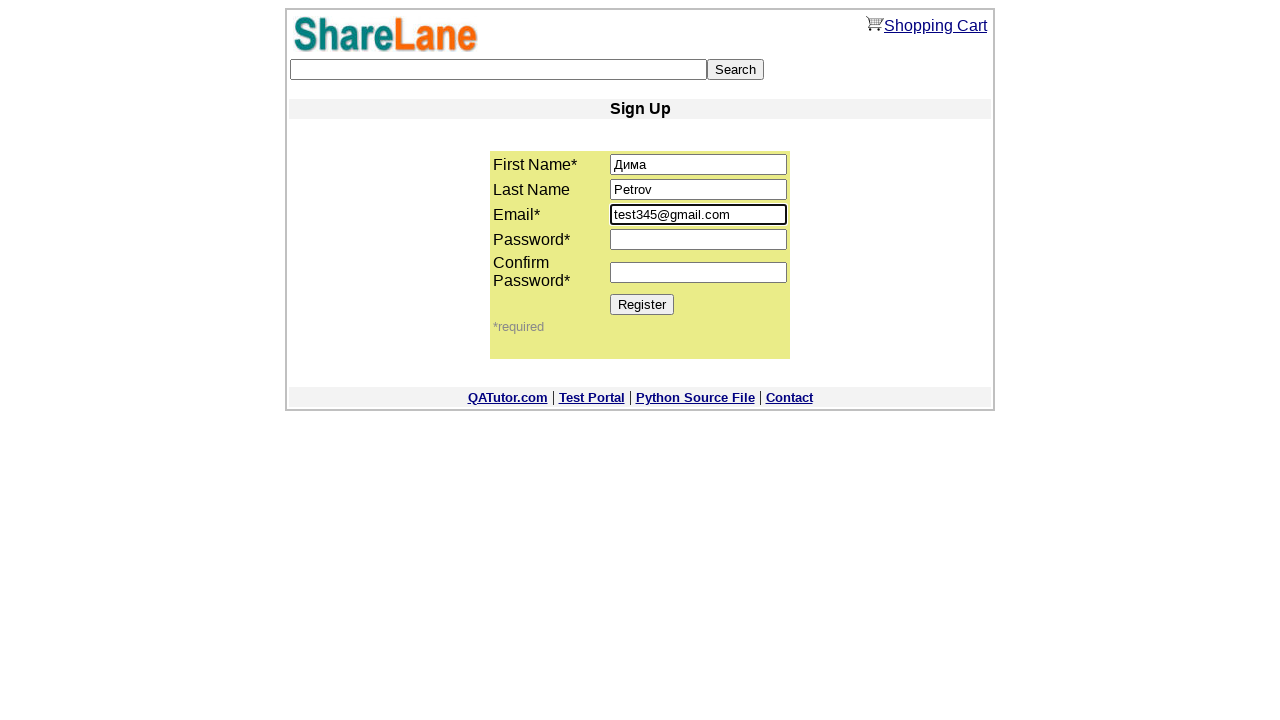

Filled password field with '88888' on //input[@name='password1']
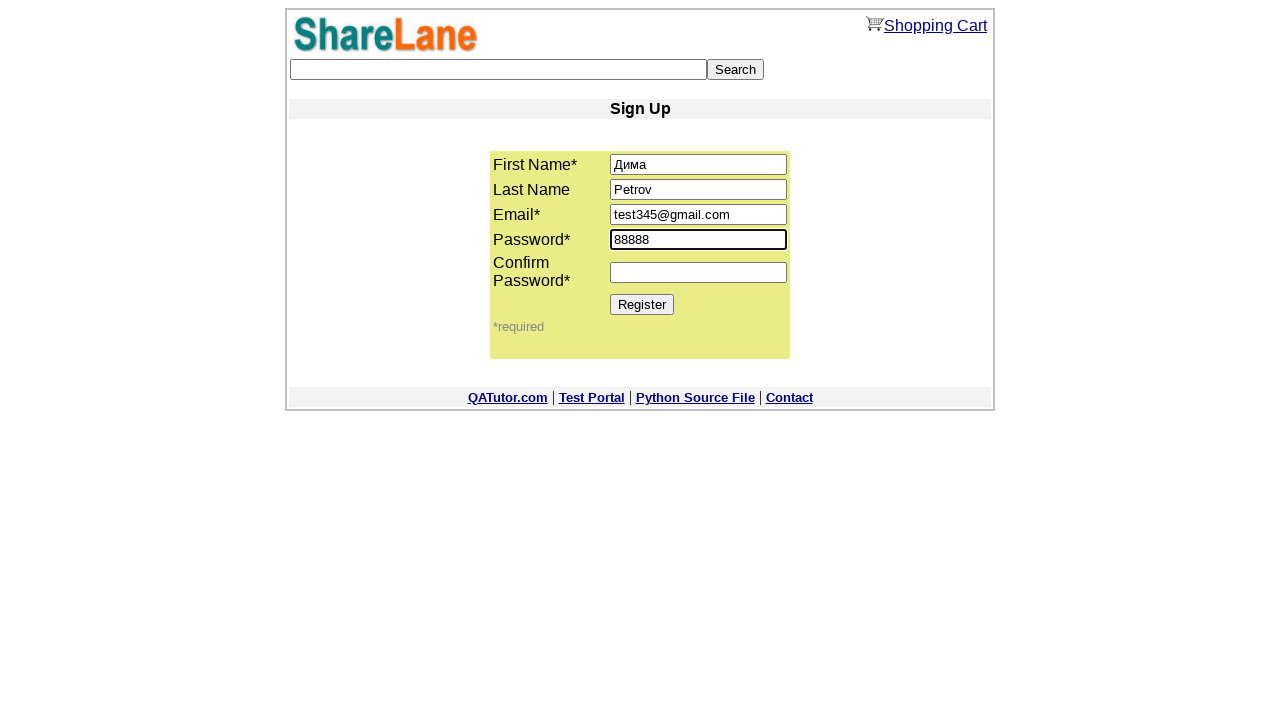

Filled confirm password field with '88888' on //input[@name='password2']
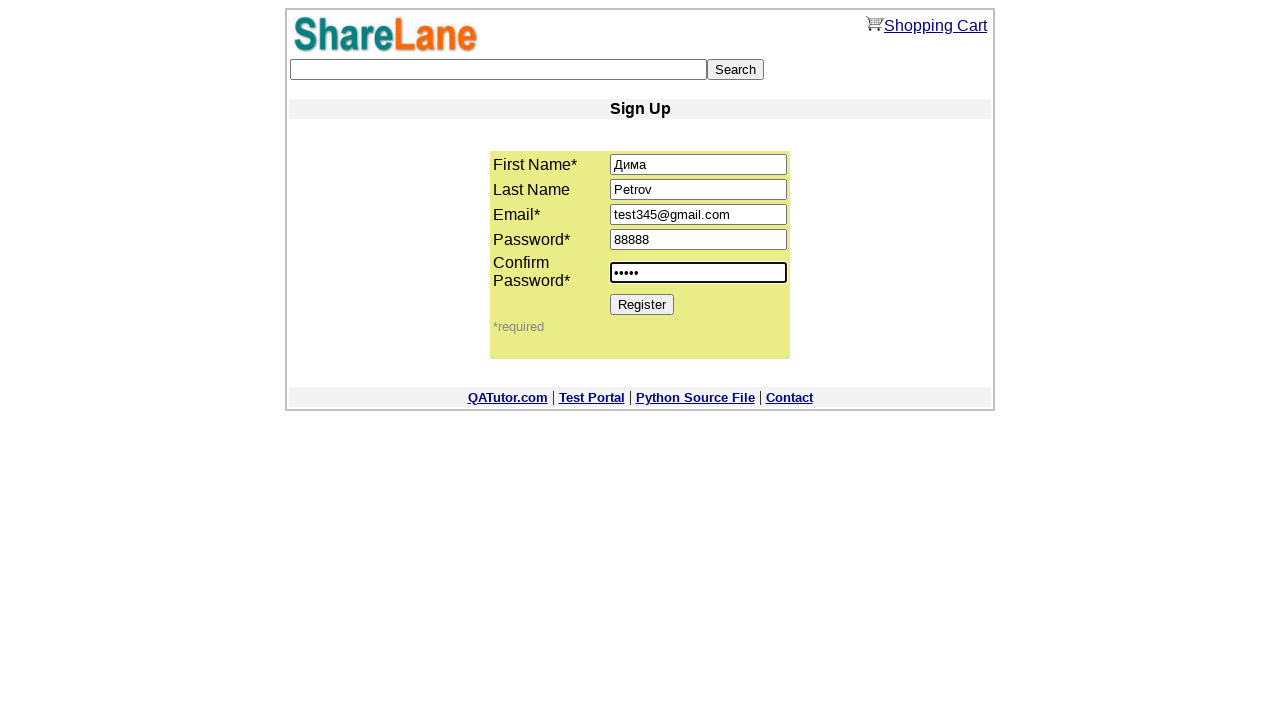

Clicked Register button to submit form at (642, 304) on [value='Register']
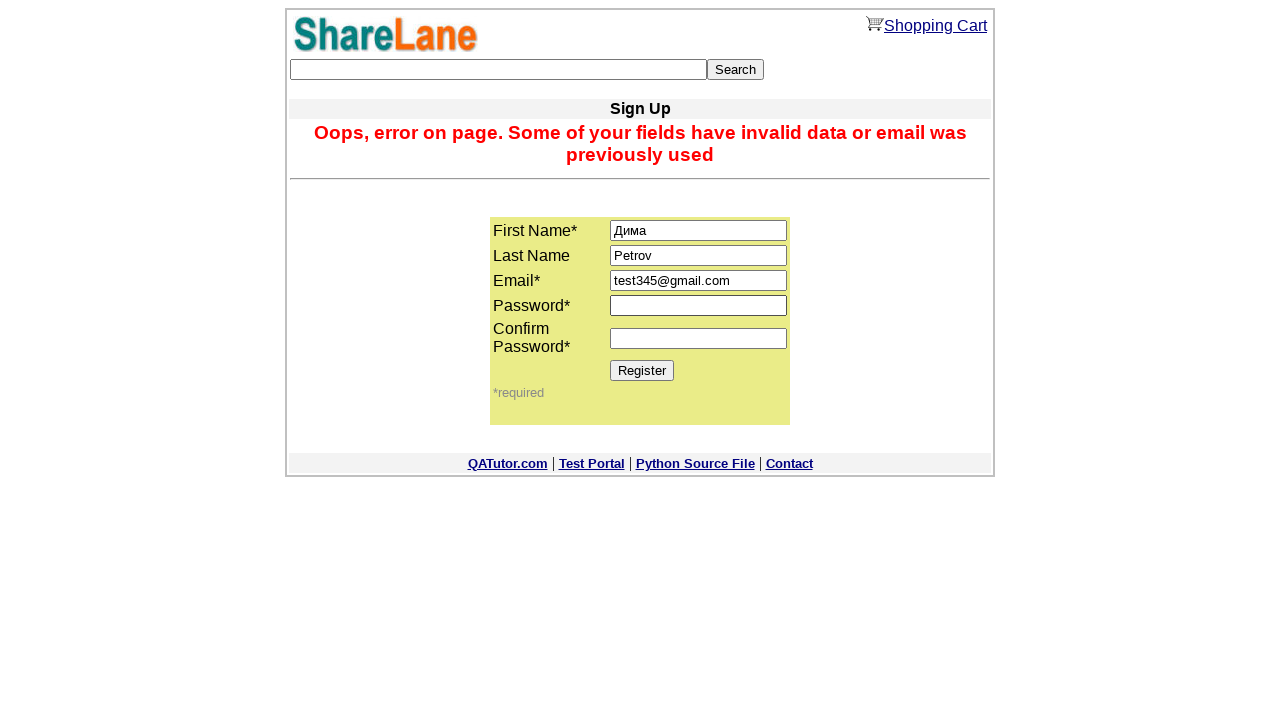

Error message appeared validating Cyrillic characters rejection
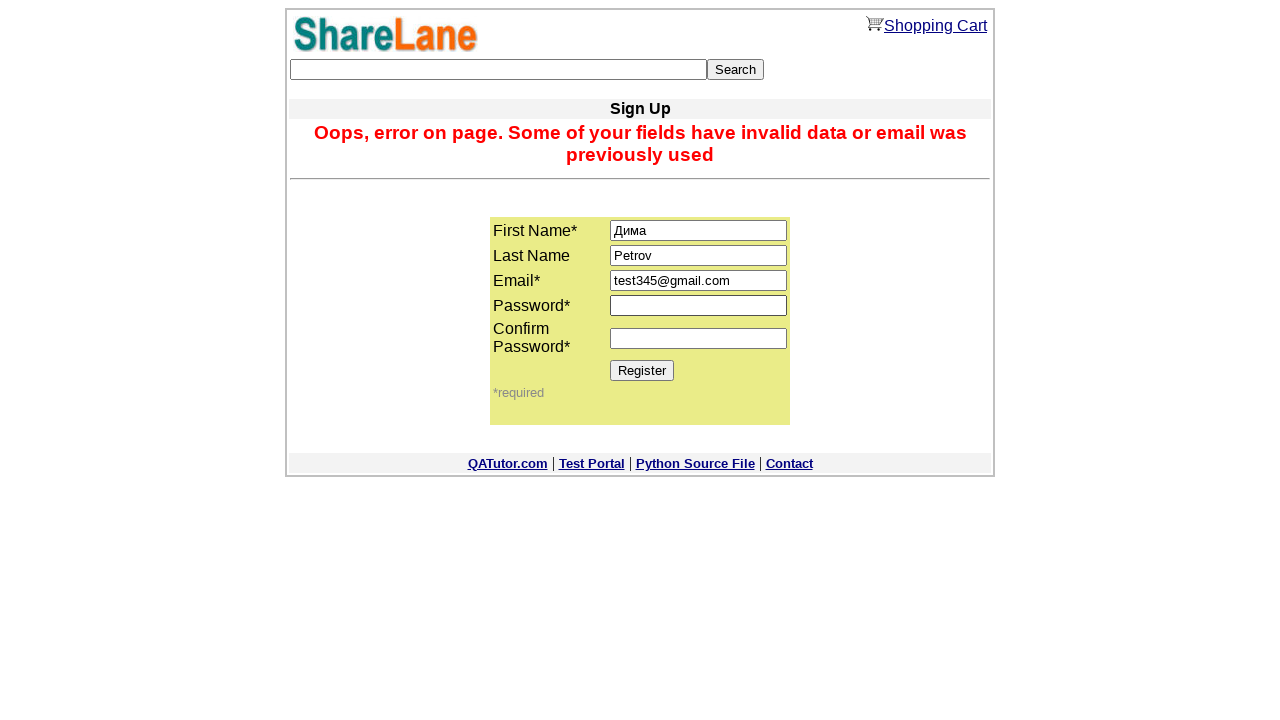

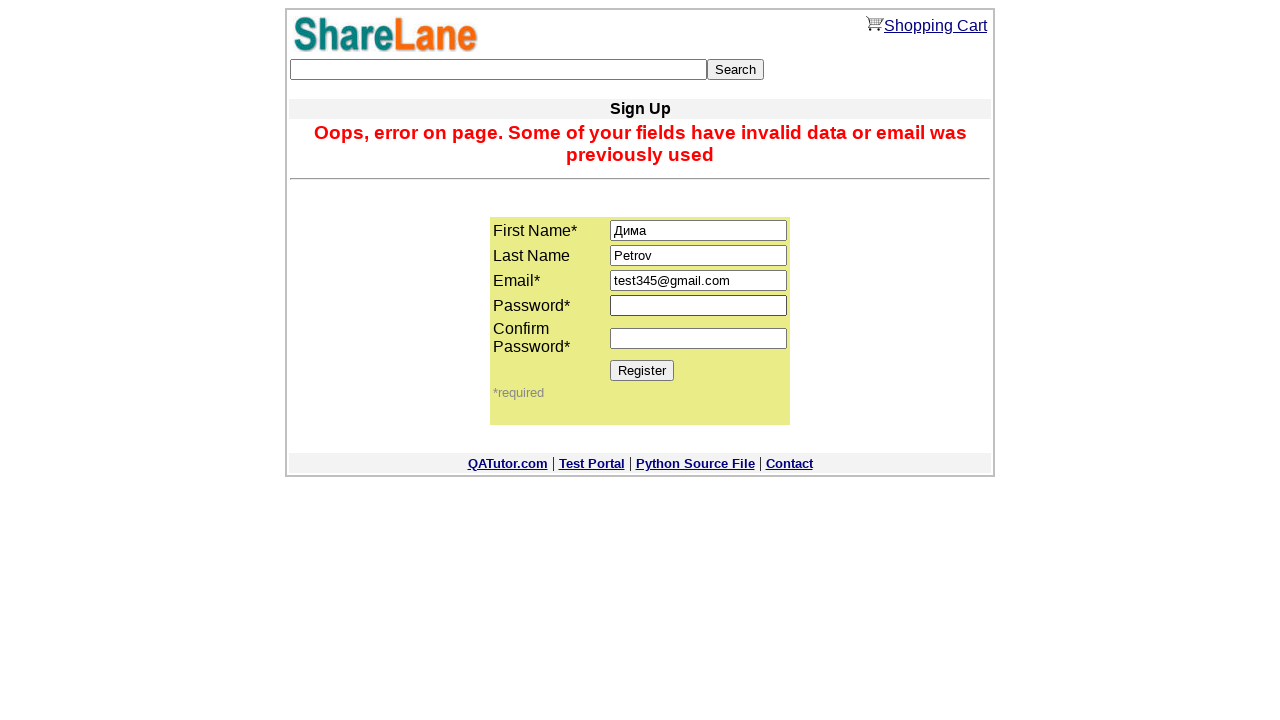